Tests that the suggestion dropdown appears when clicking on the city search field

Starting URL: https://bcparks.ca/

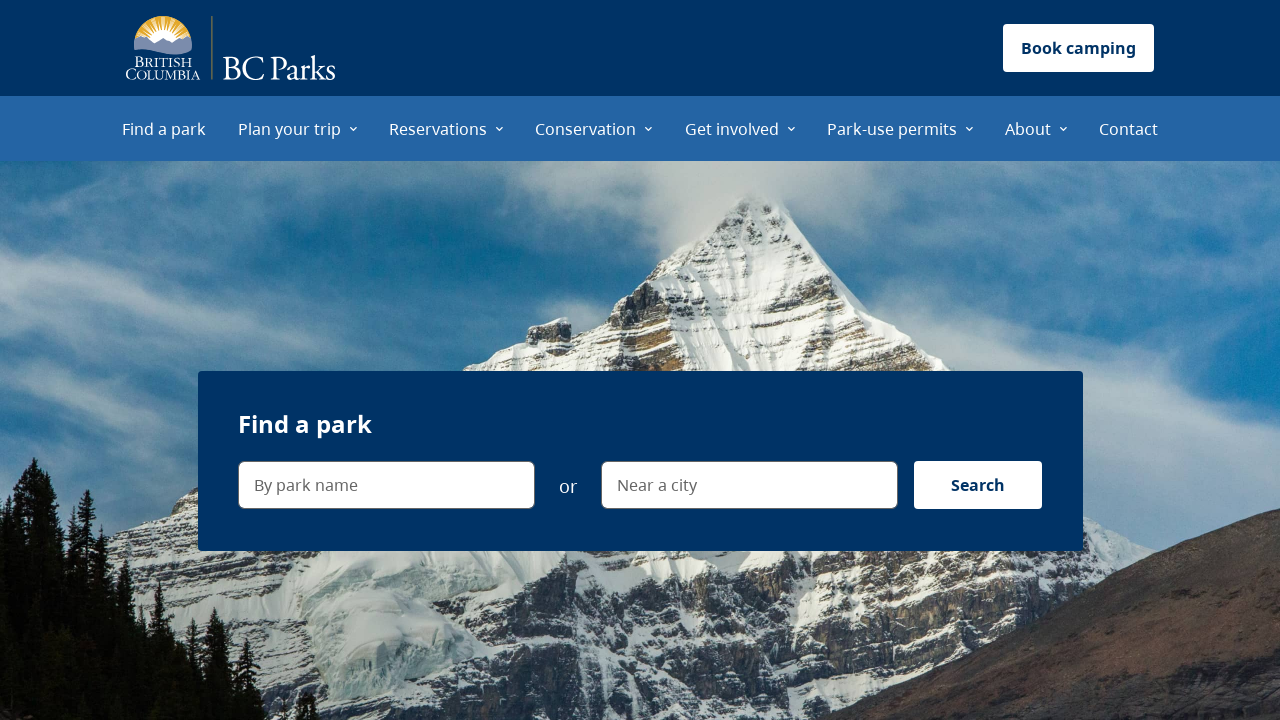

Clicked 'Find a park' menu item at (164, 128) on internal:role=menuitem[name="Find a park"i]
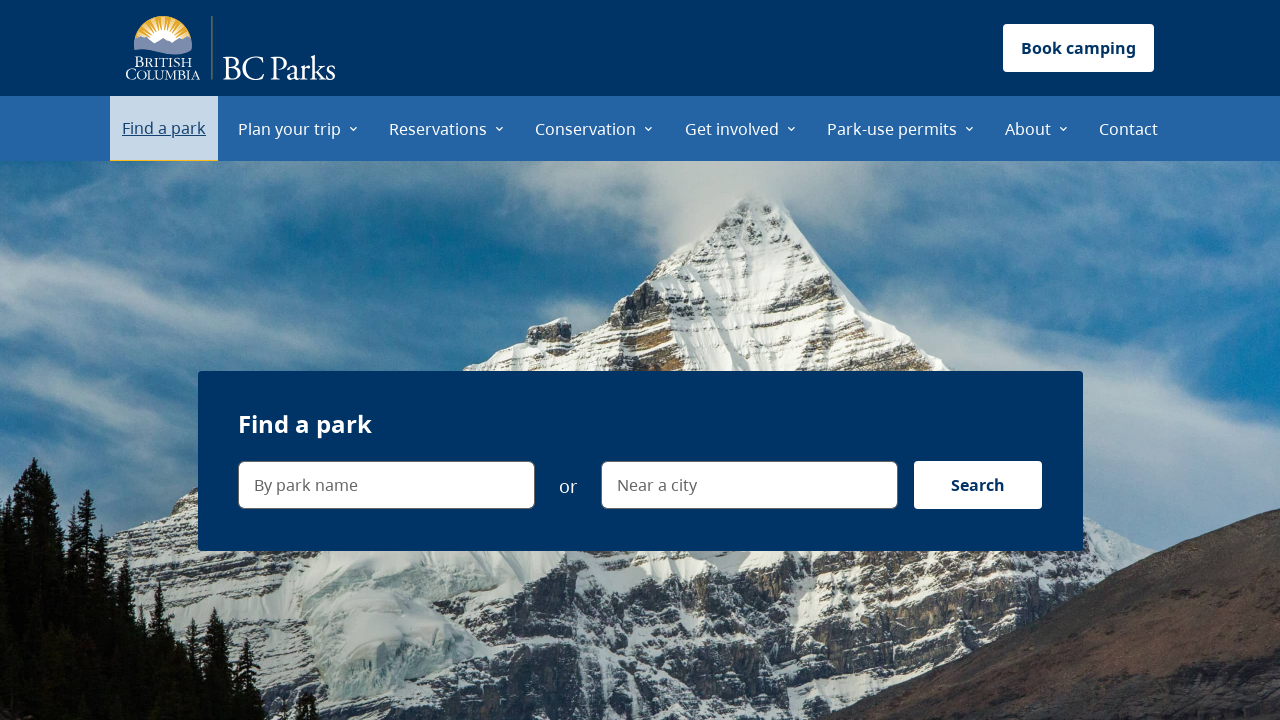

Page loaded and network idle
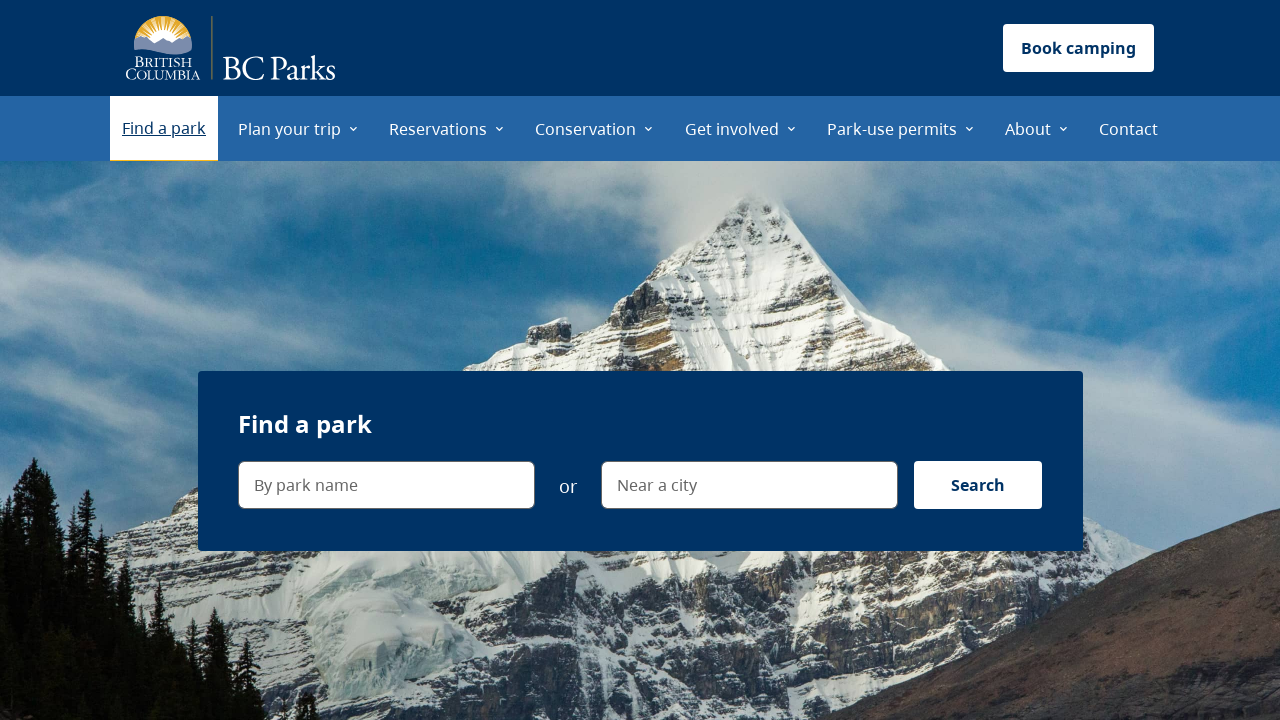

Clicked on 'Near a city' search field at (906, 210) on internal:label="Near a city"i
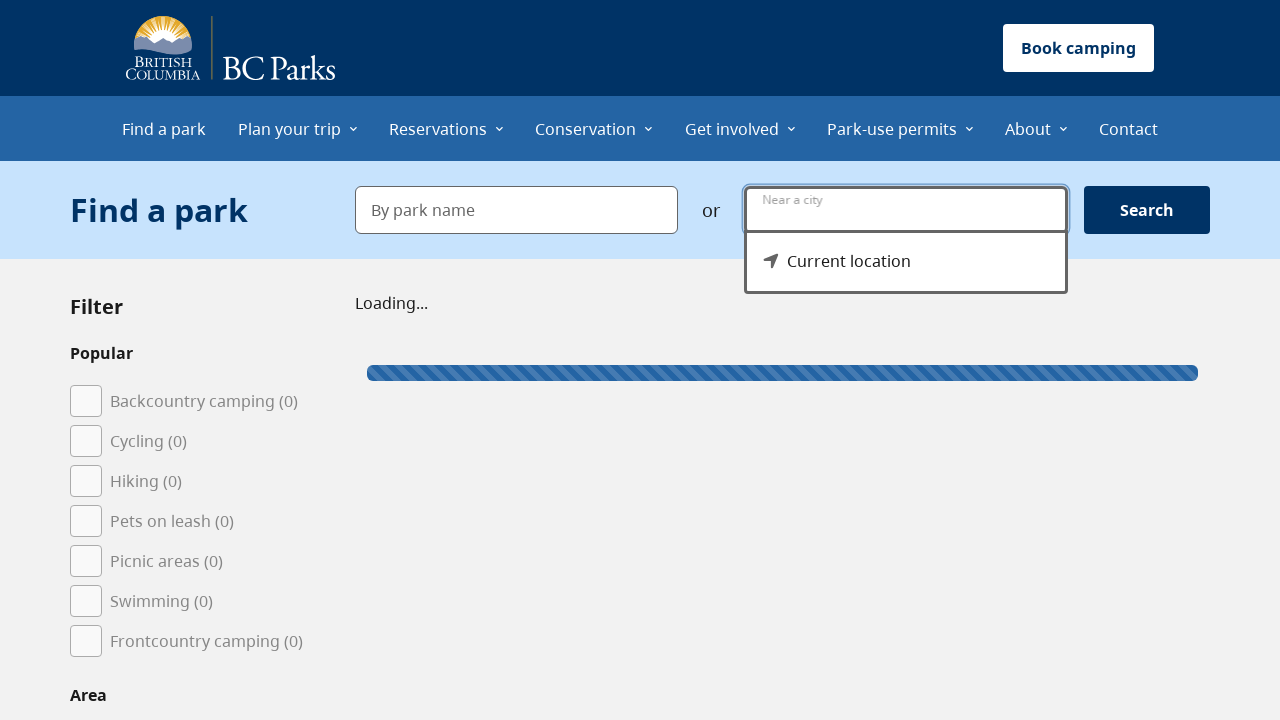

Suggestion menu became visible
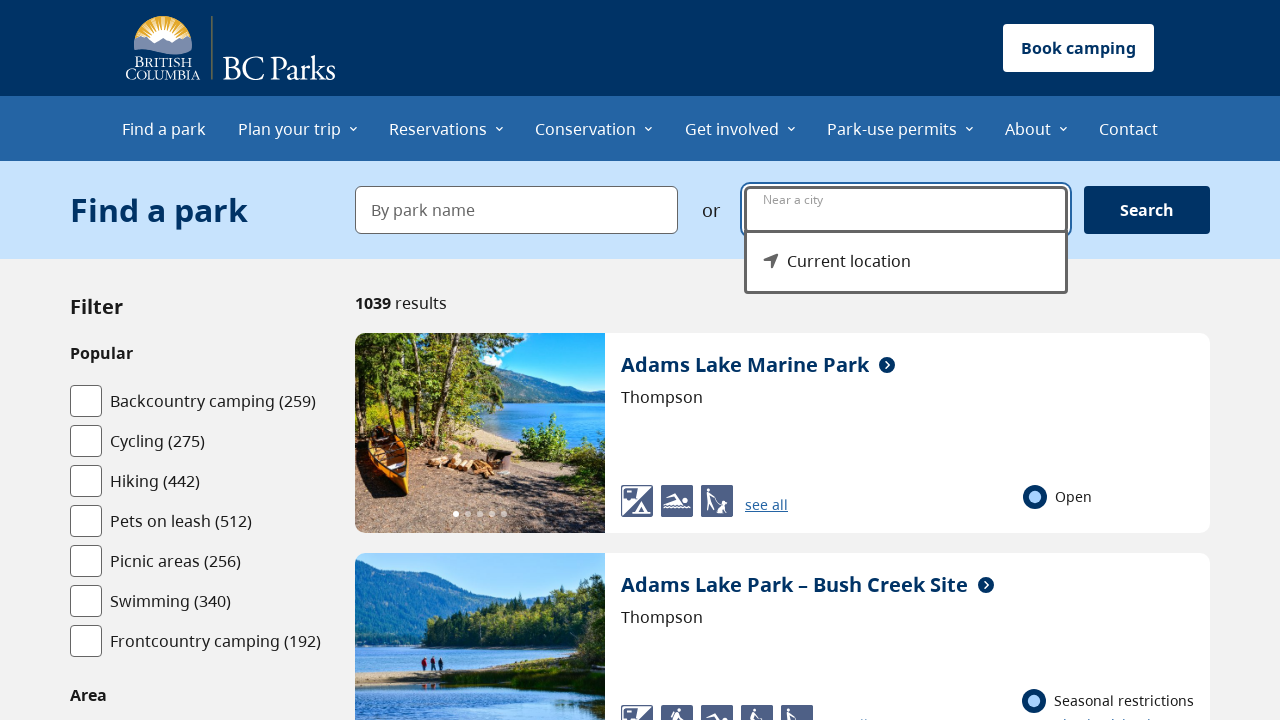

'Current location' option is visible in suggestion dropdown
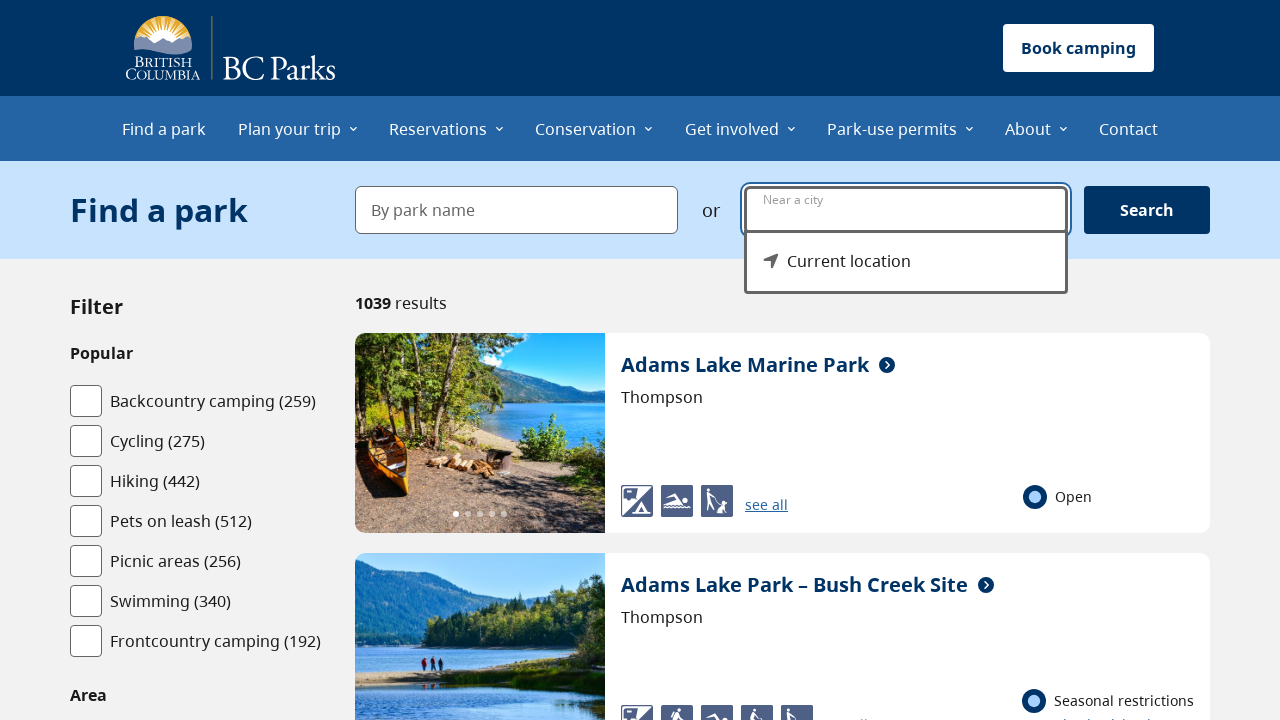

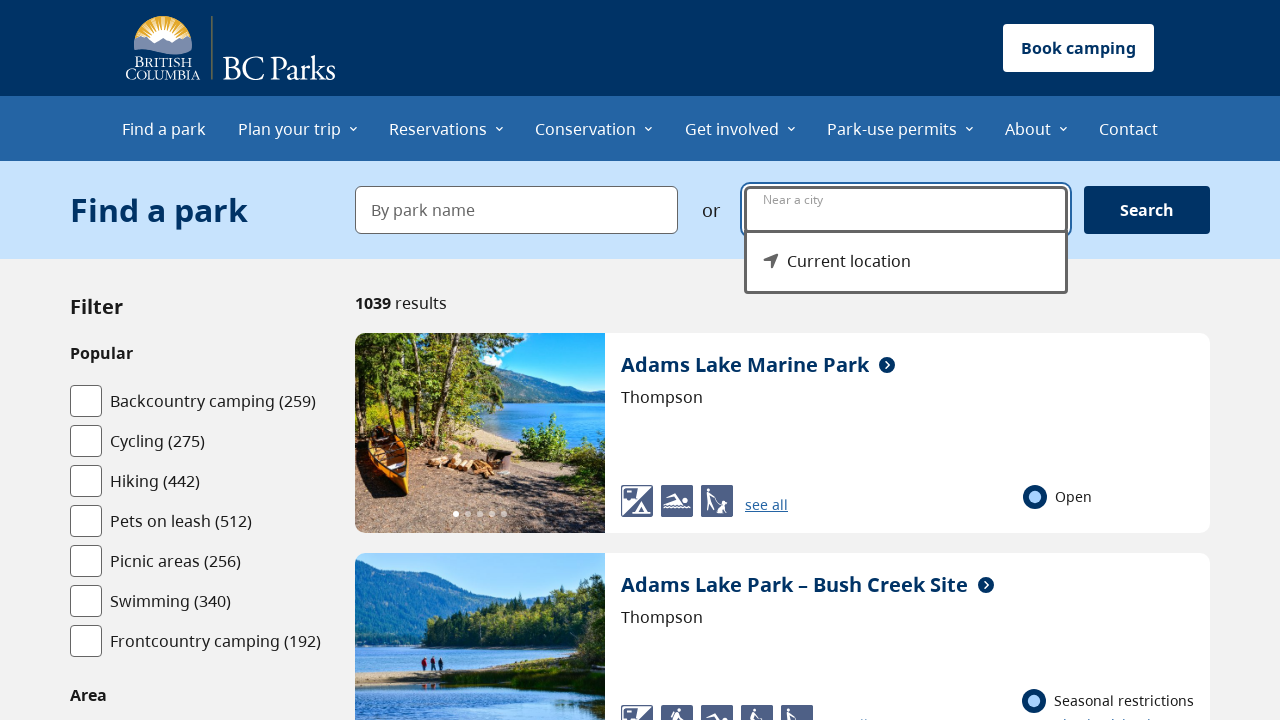